Tests dropdown selection by selecting "Option 1" from the dropdown menu

Starting URL: https://the-internet.herokuapp.com/dropdown

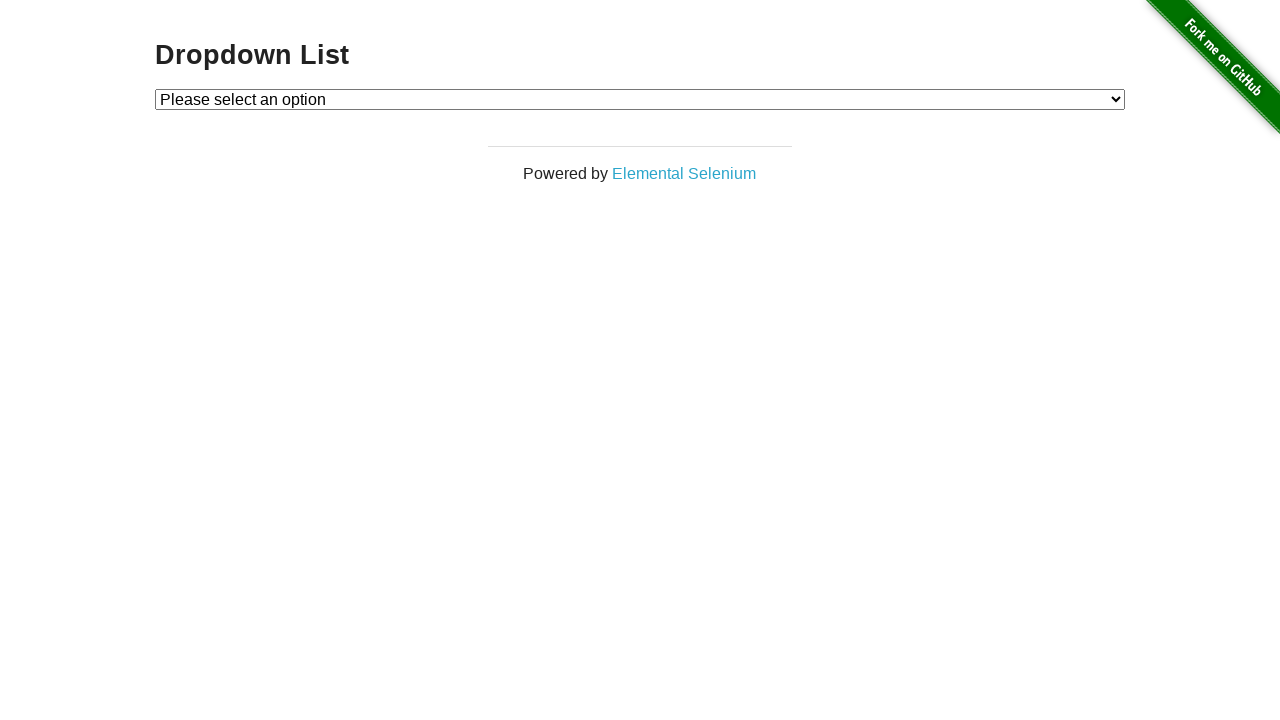

Navigated to dropdown test page
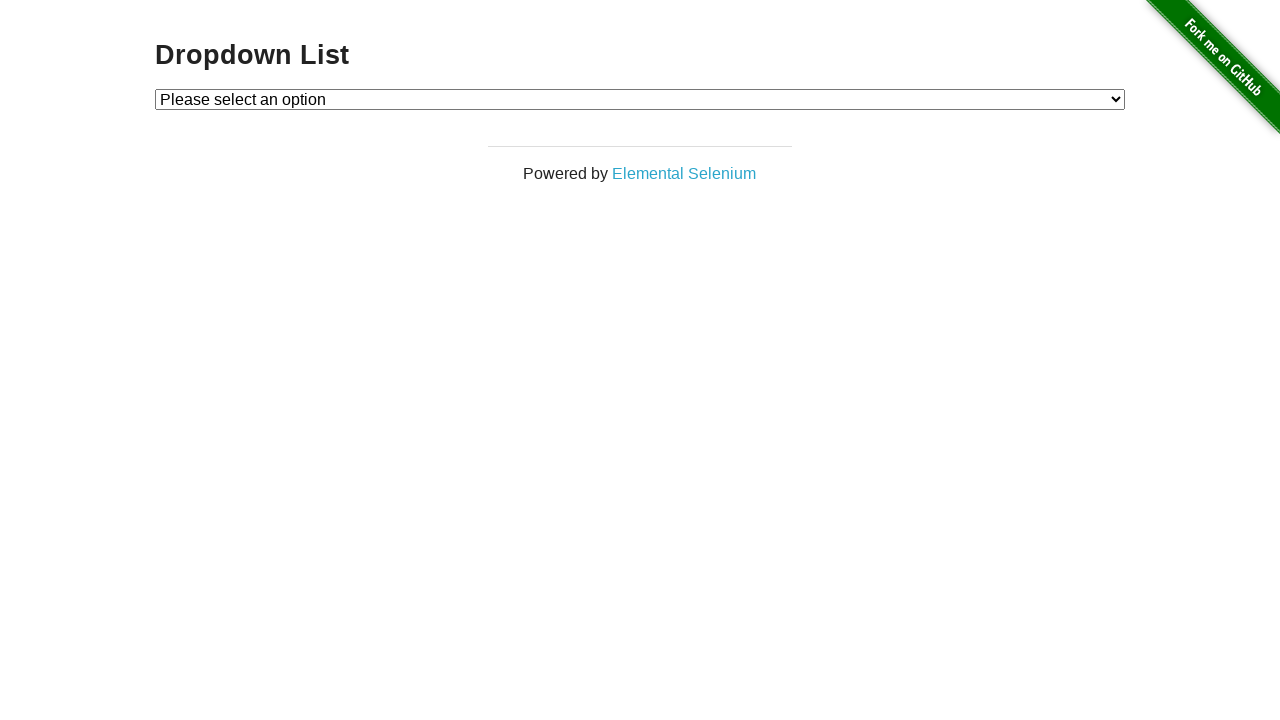

Selected 'Option 1' from the dropdown menu on #dropdown
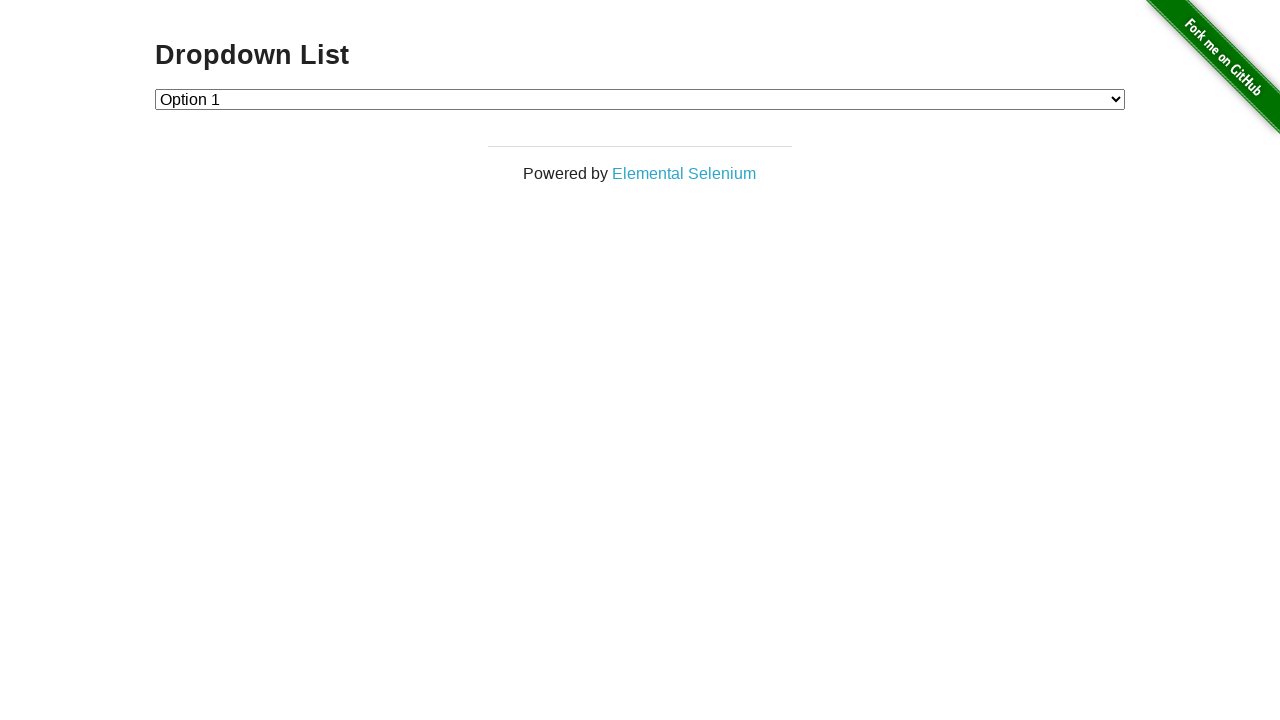

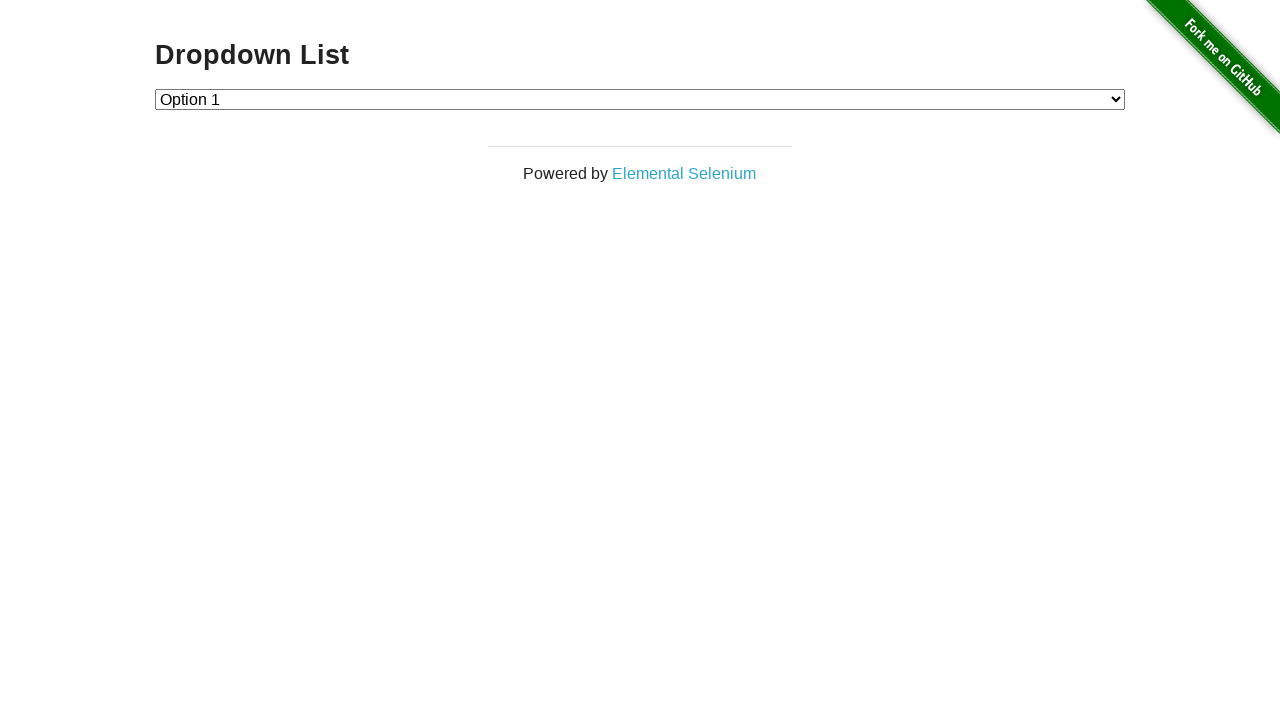